Tests various alert handling scenarios including accepting, dismissing, and interacting with prompt alerts on a demo page

Starting URL: https://leafground.com/alert.xhtml

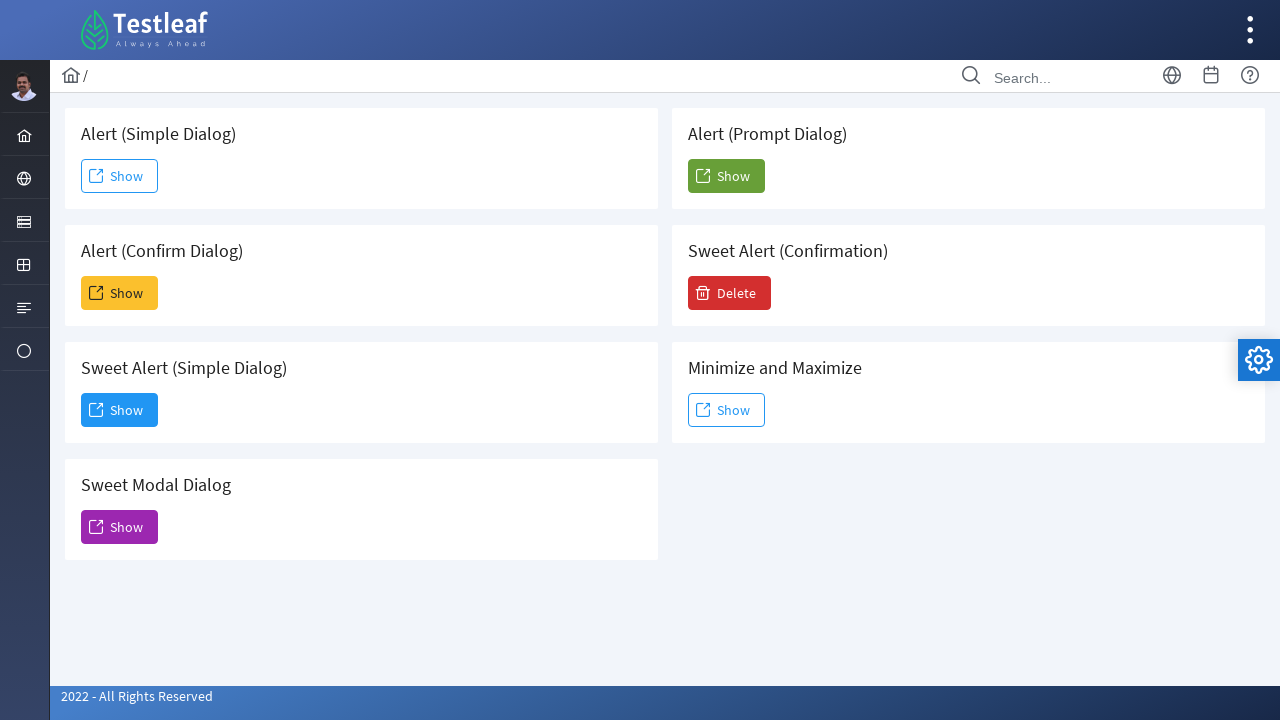

Clicked button to show simple alert at (120, 176) on xpath=//*[@id='j_idt88:j_idt91']
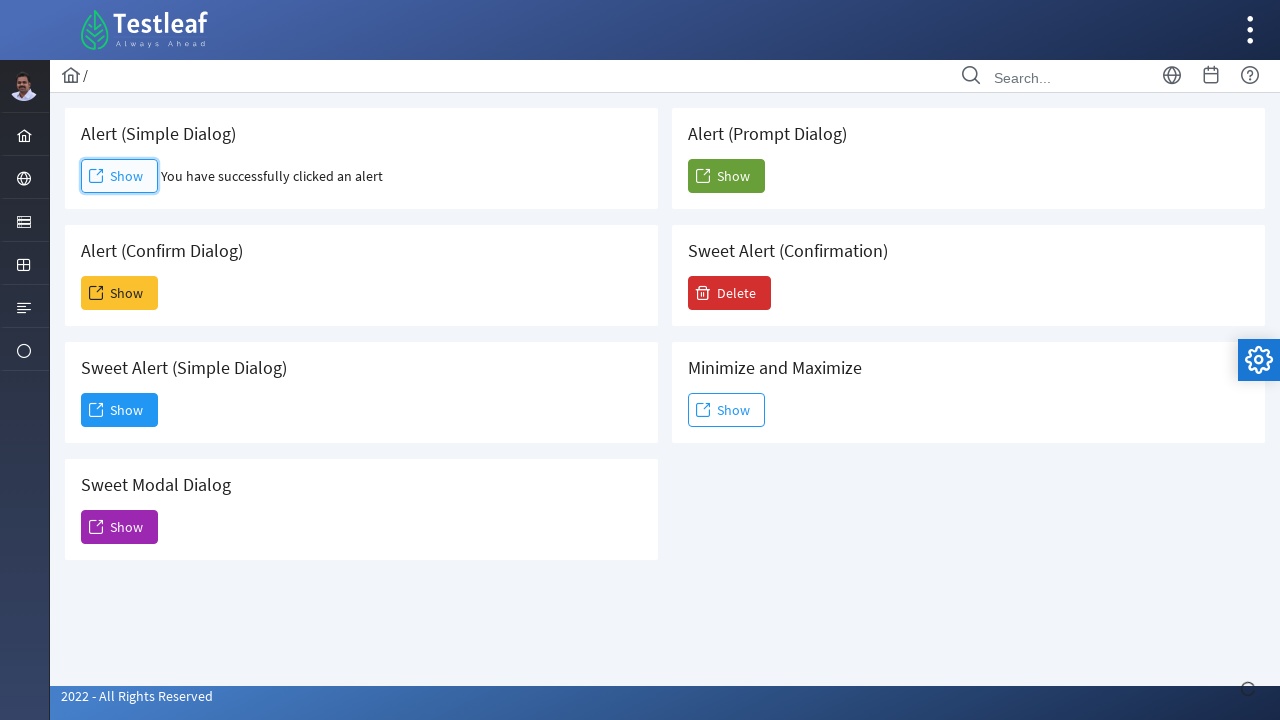

Accepted simple alert
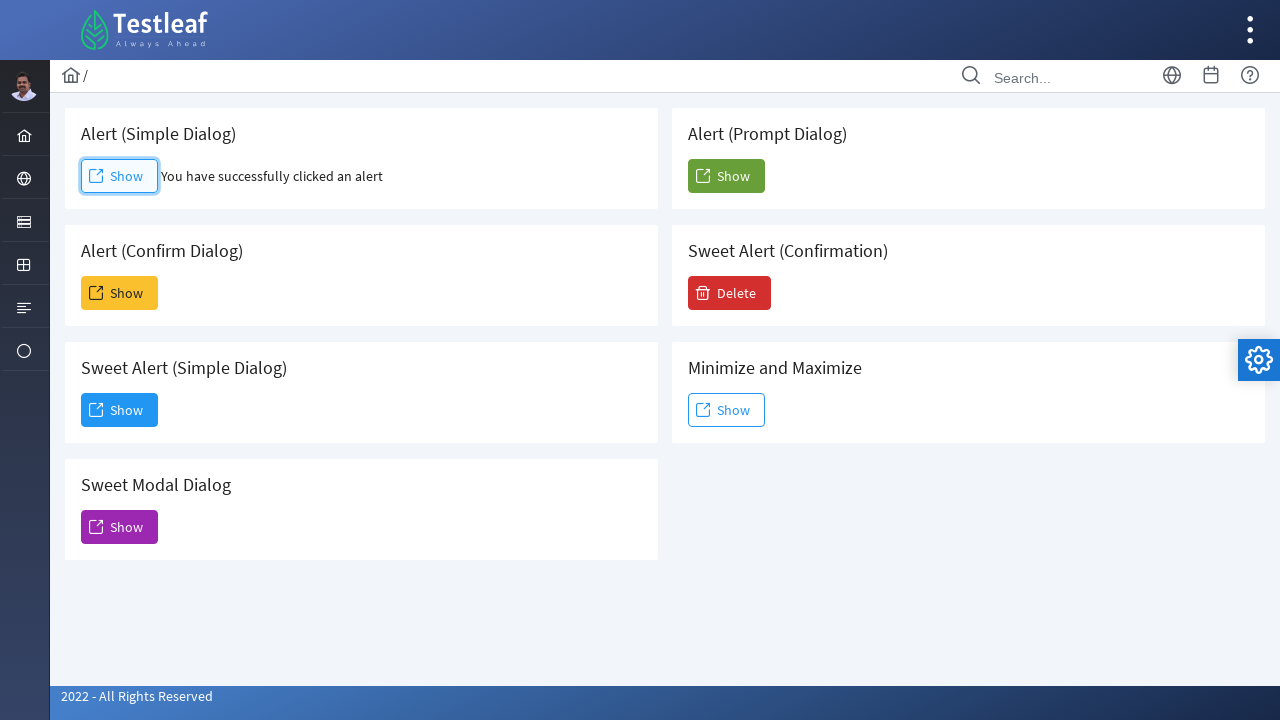

Clicked button to show confirm alert at (120, 293) on xpath=//*[@id='j_idt88:j_idt93']
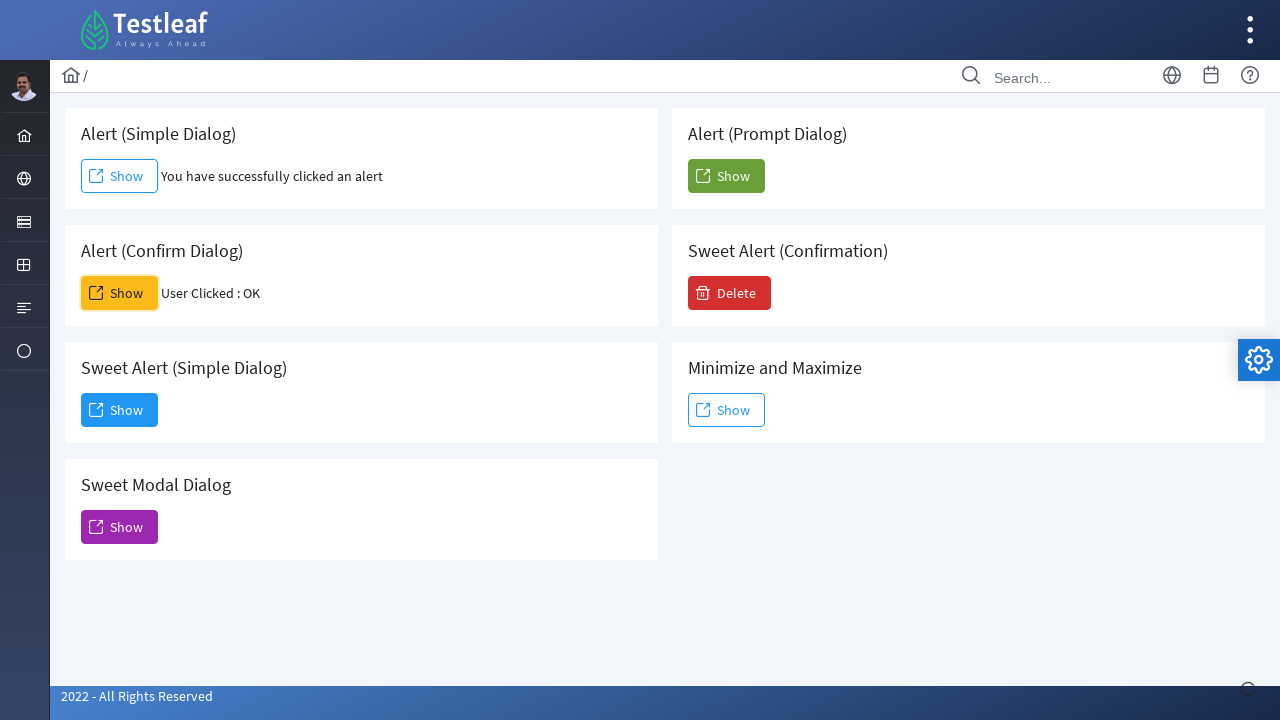

Dismissed confirm alert
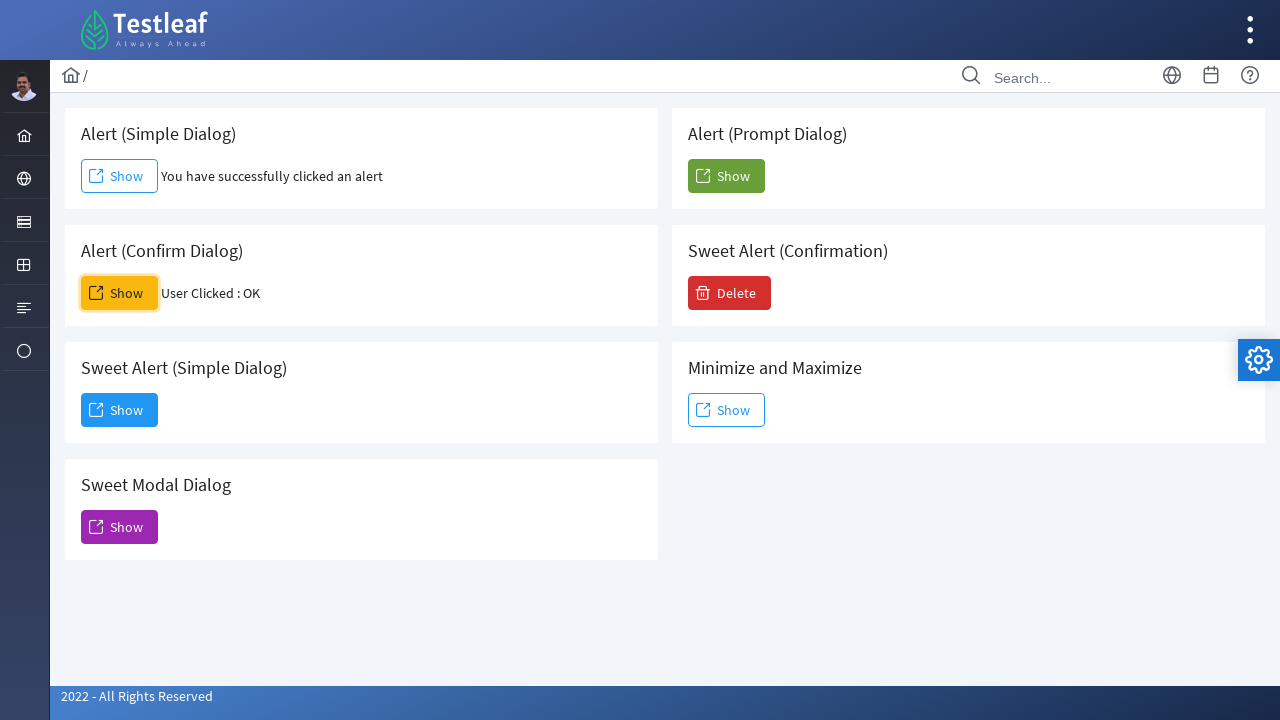

Clicked button to show prompt alert at (726, 176) on xpath=//*[@id='j_idt88:j_idt104']
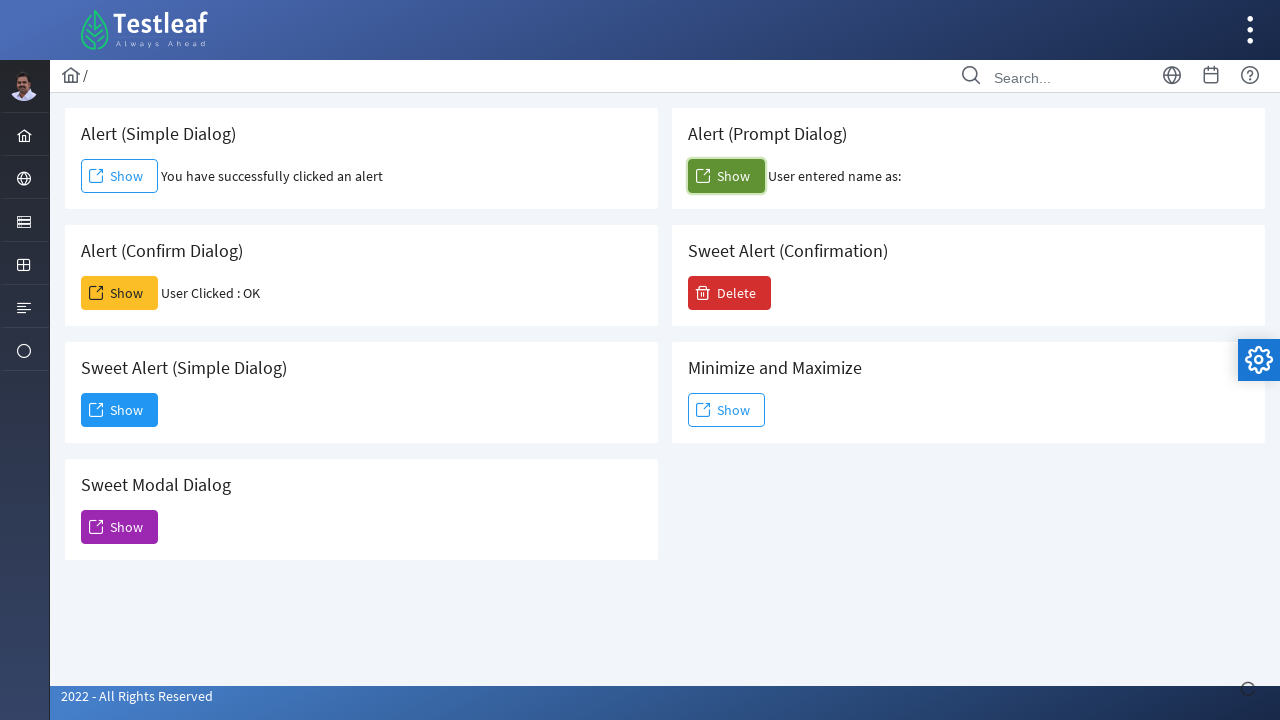

Entered 'Besant Technology' in prompt alert and accepted
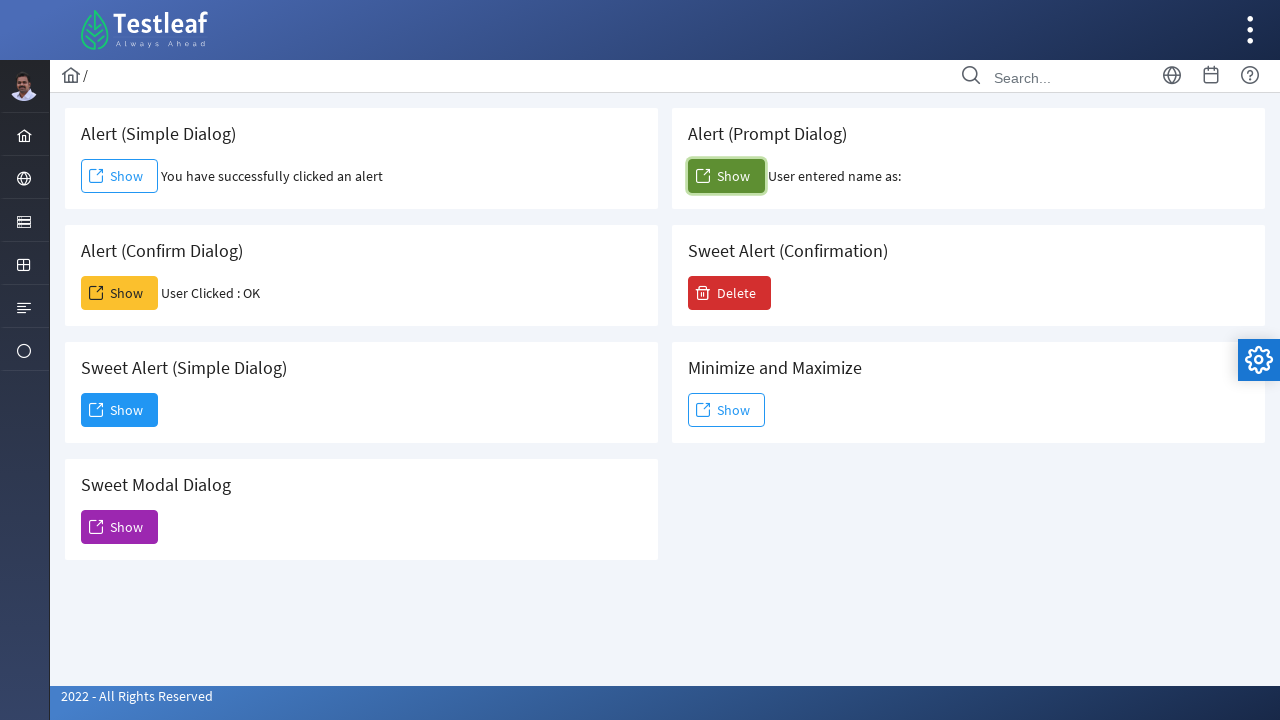

Clicked button to show sweet alert at (120, 410) on xpath=//*[@id='j_idt88:j_idt95']
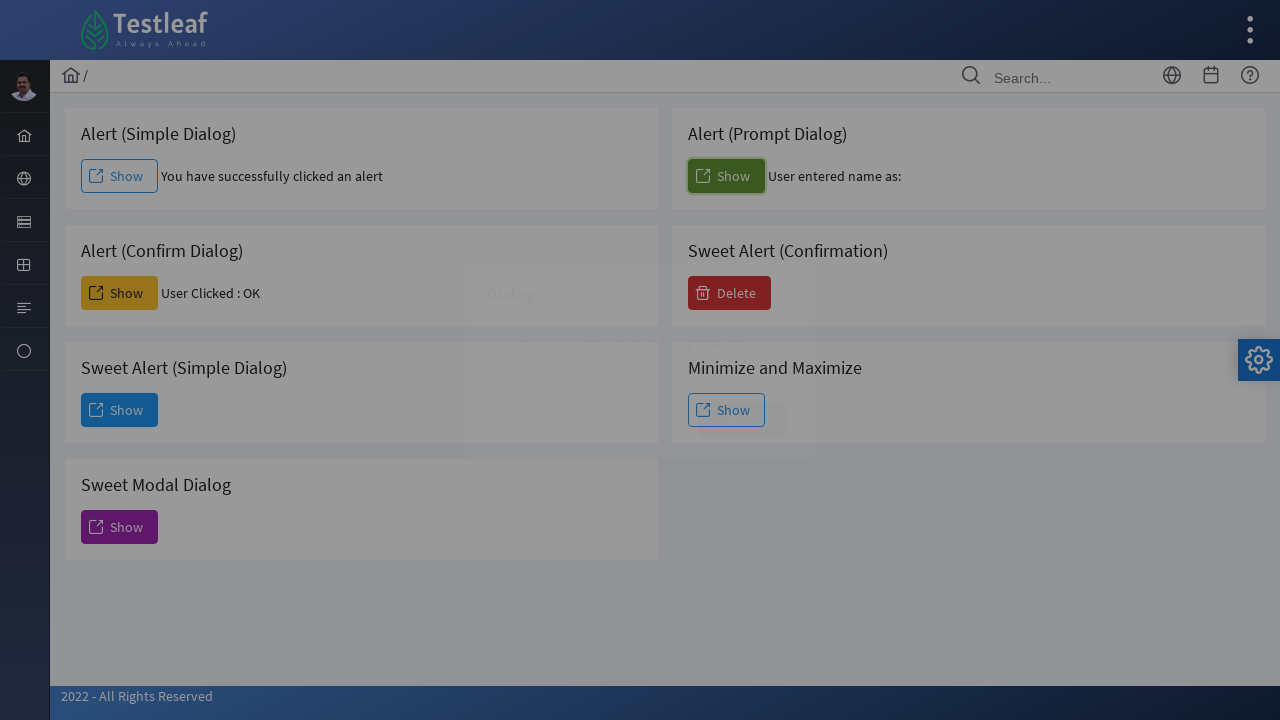

Sweet alert dismiss button is visible
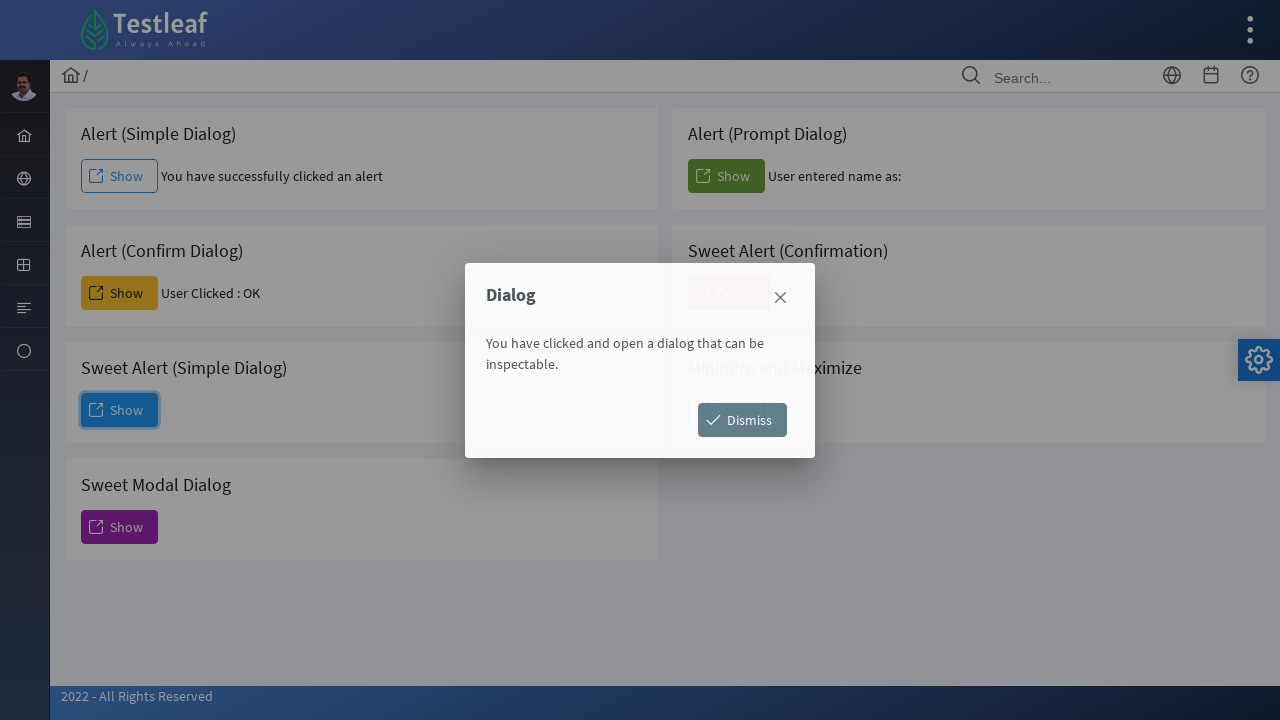

Clicked dismiss button on sweet alert at (742, 420) on xpath=//*[@id='j_idt88:j_idt98']
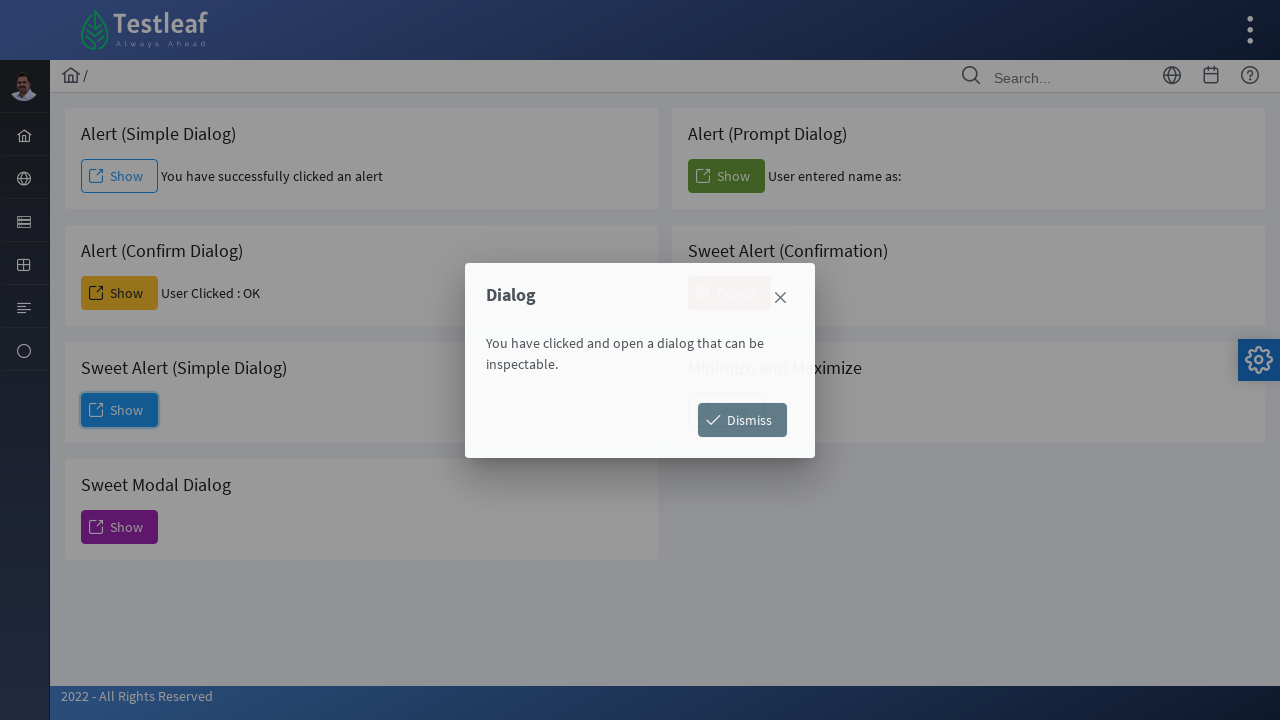

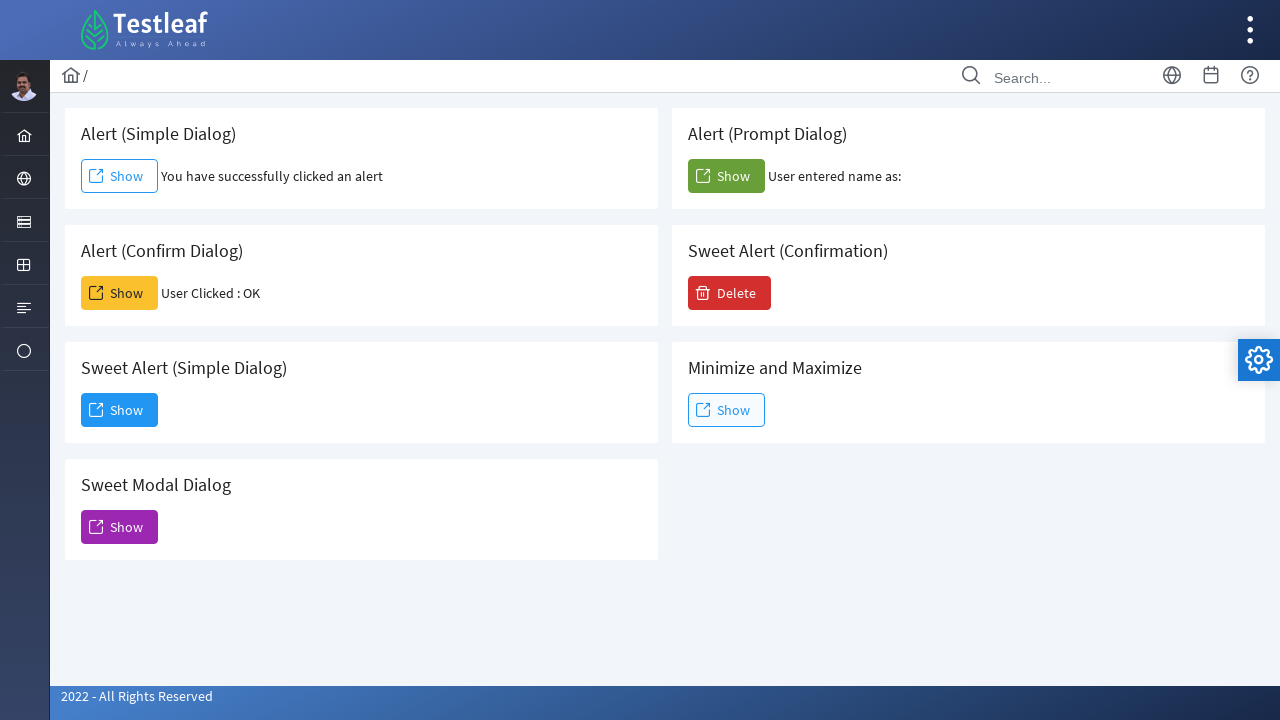